Navigates to Bank of America website and counts the number of links, buttons, and images on the page, then compares the counts

Starting URL: https://www.bankofamerica.com/

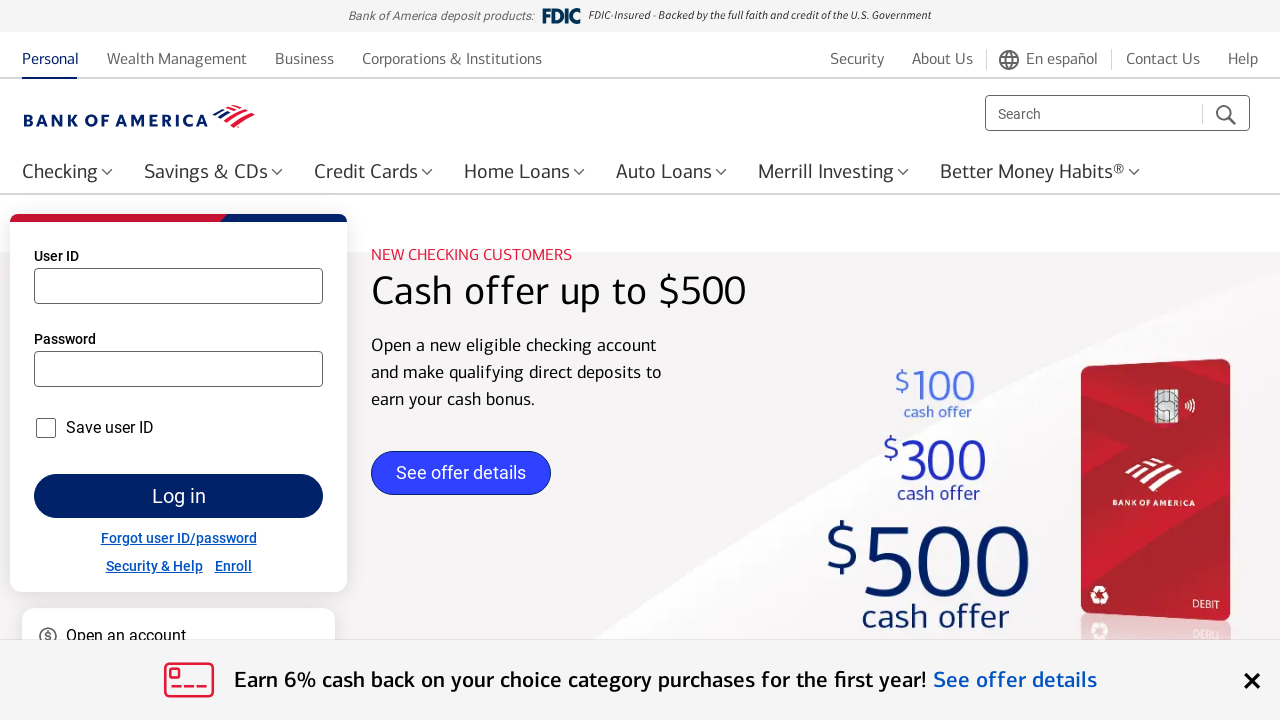

Navigated to Bank of America website
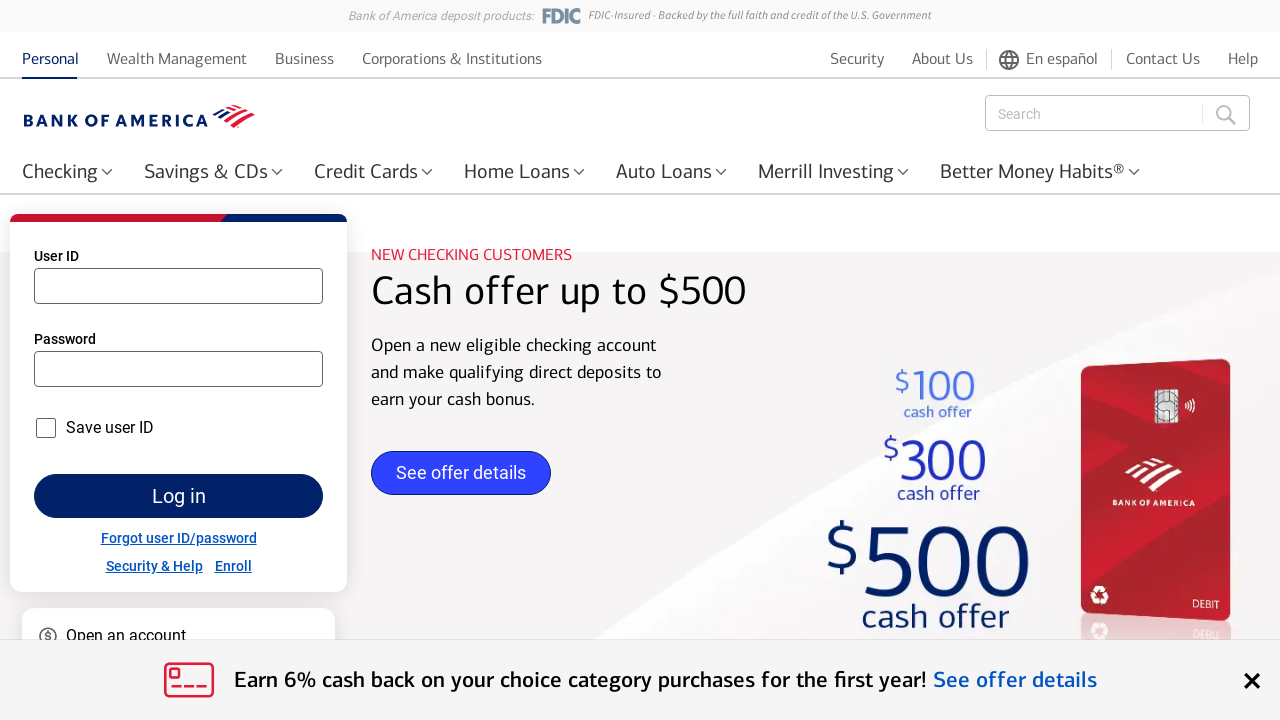

Retrieved all links from the page
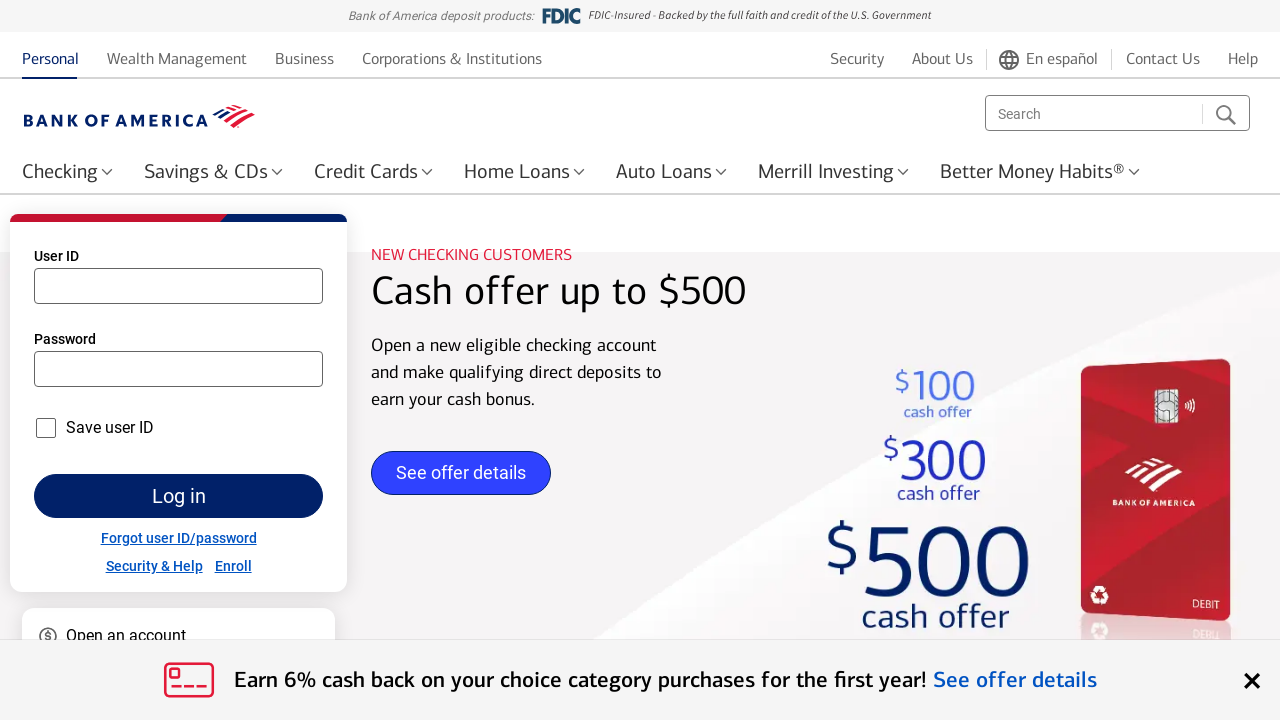

Counted 205 links on the page
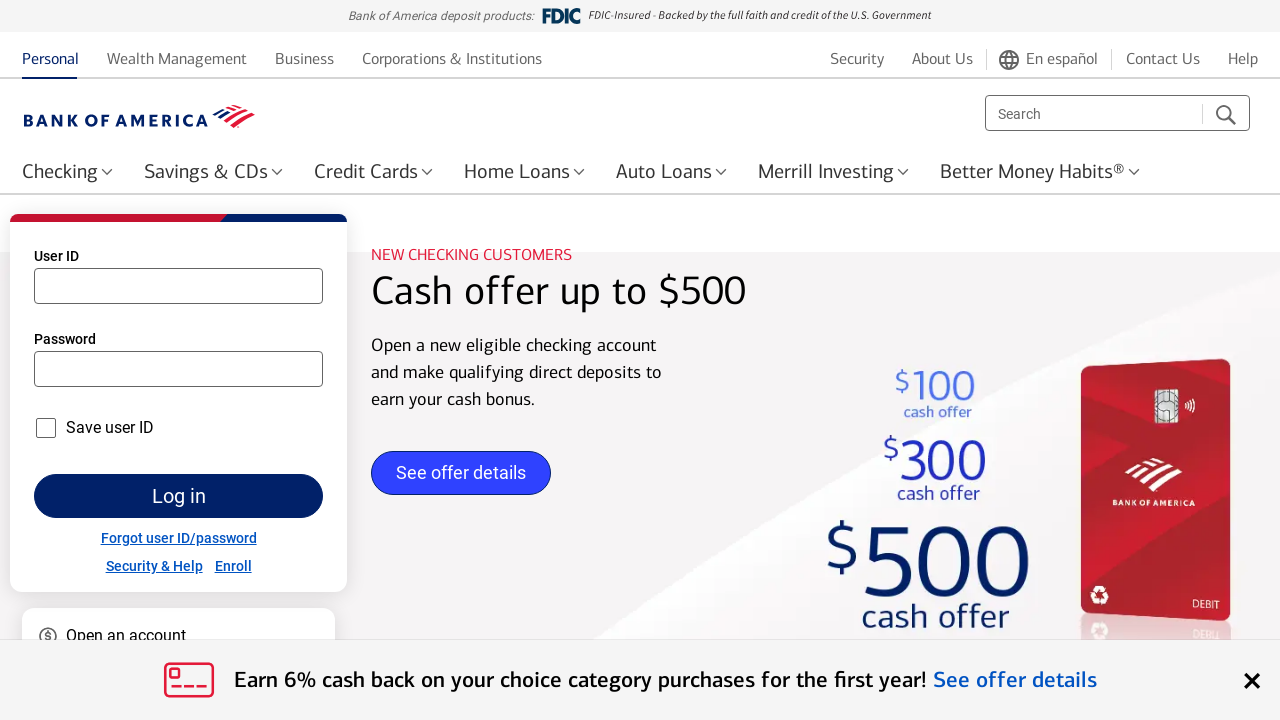

Retrieved all buttons from the page
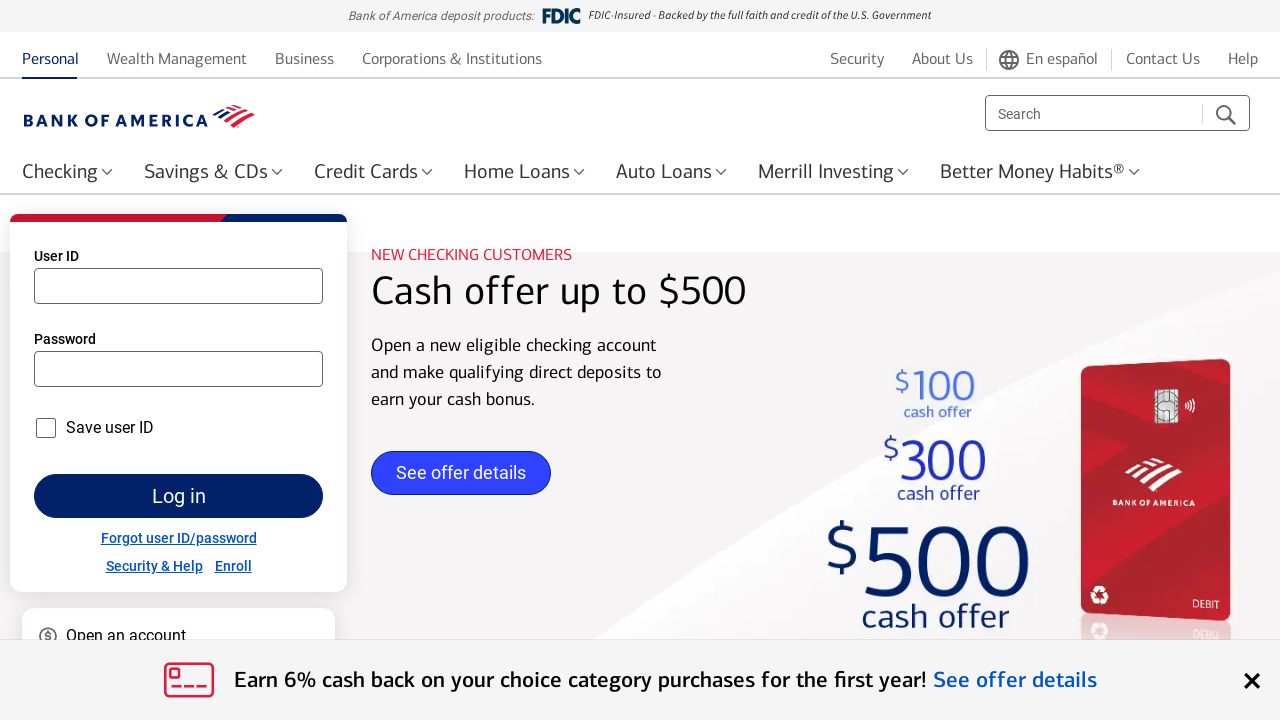

Counted 63 buttons on the page
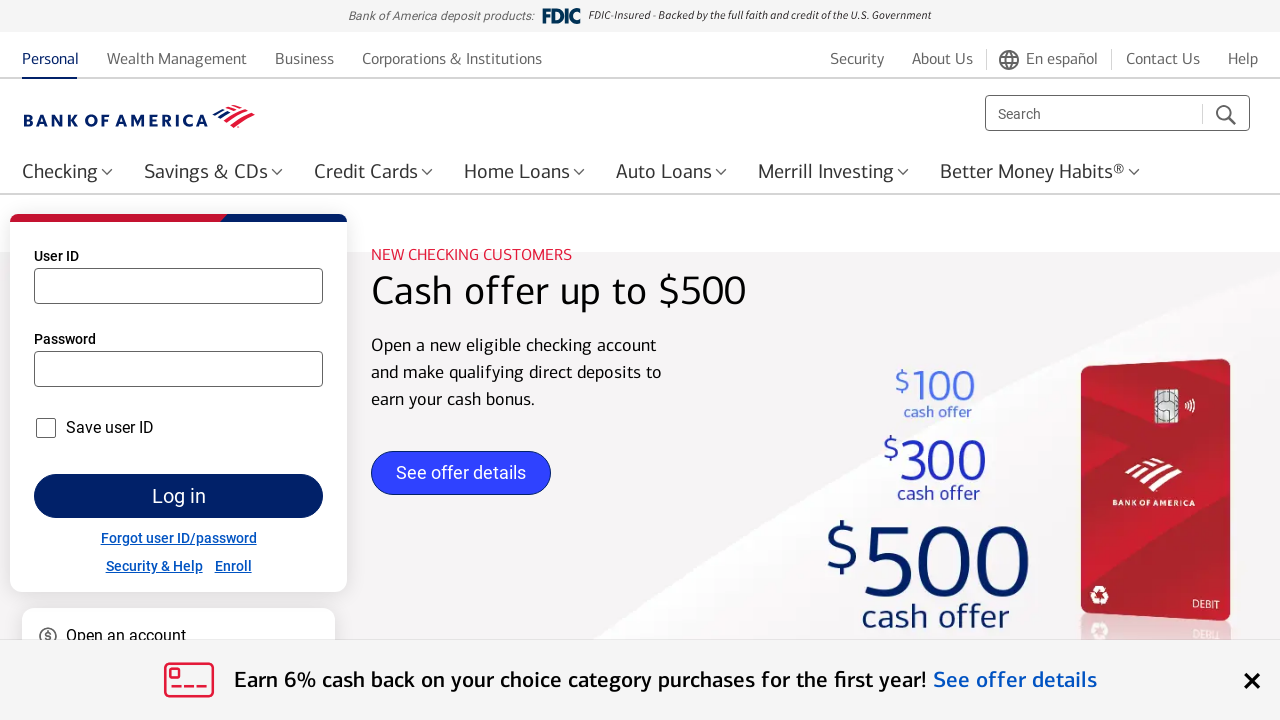

Retrieved all images from the page
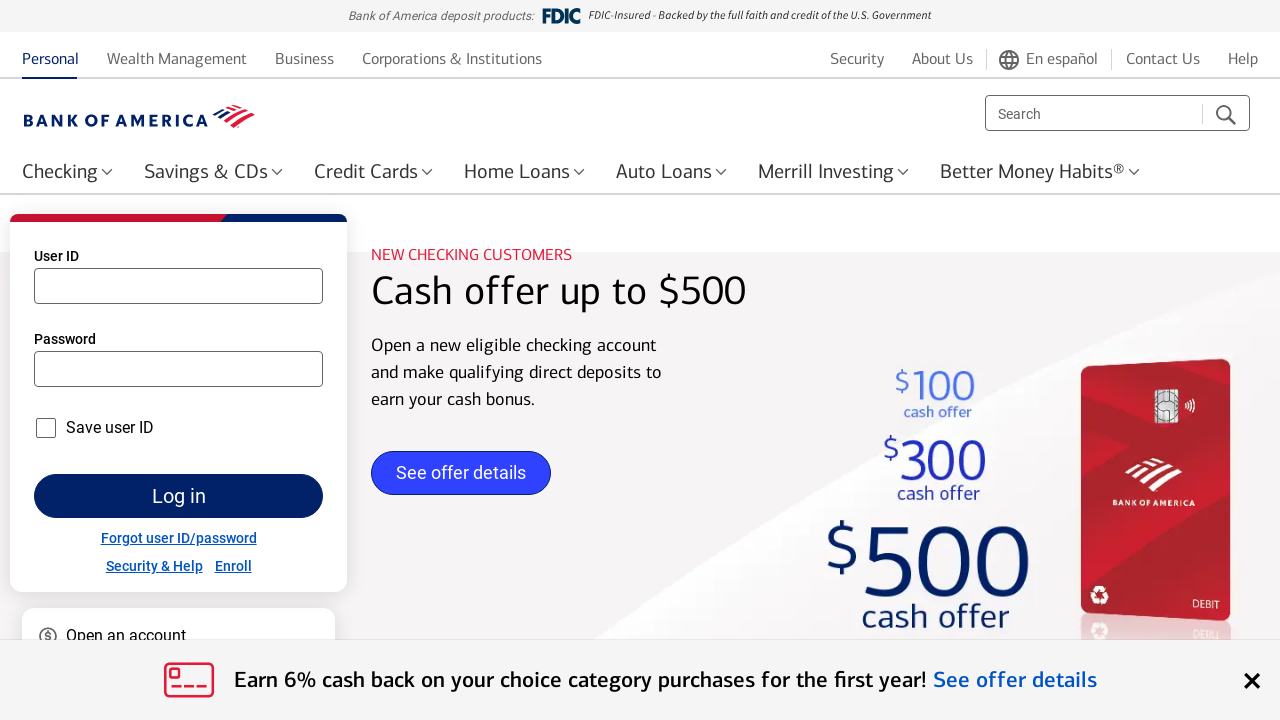

Counted 55 images on the page
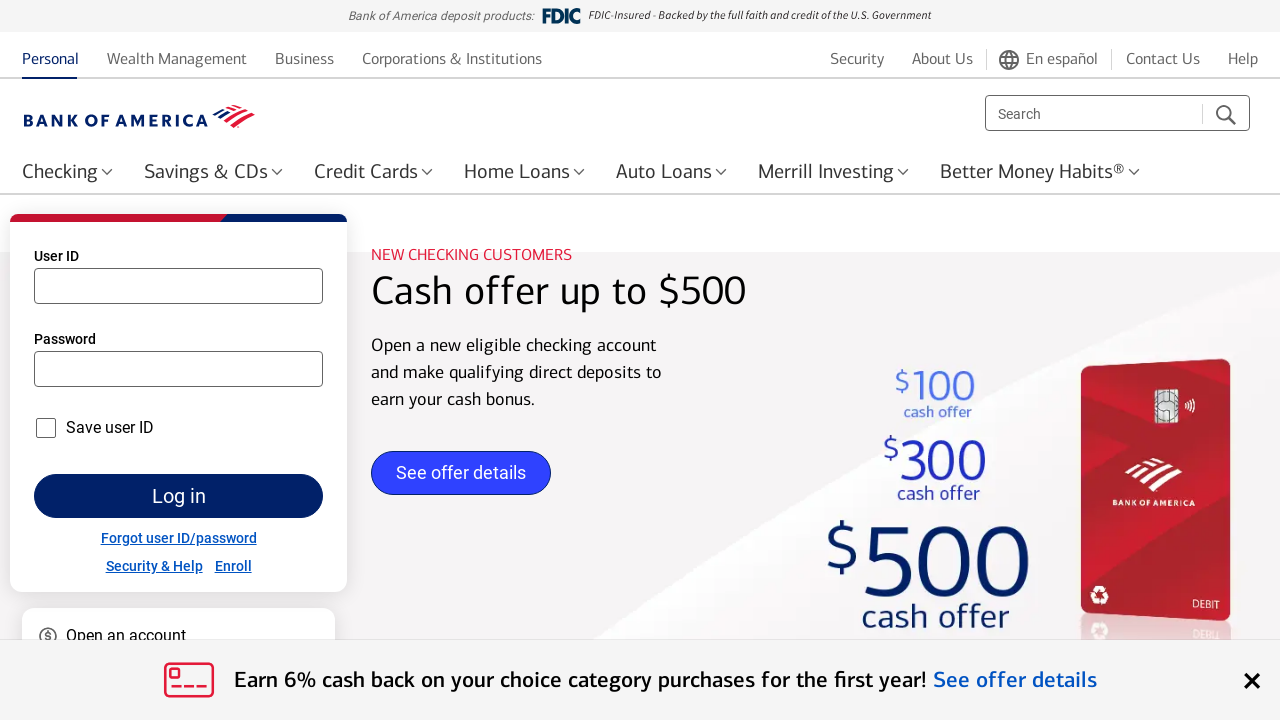

Comparison result: Number of links (205) is more than number of images (55)
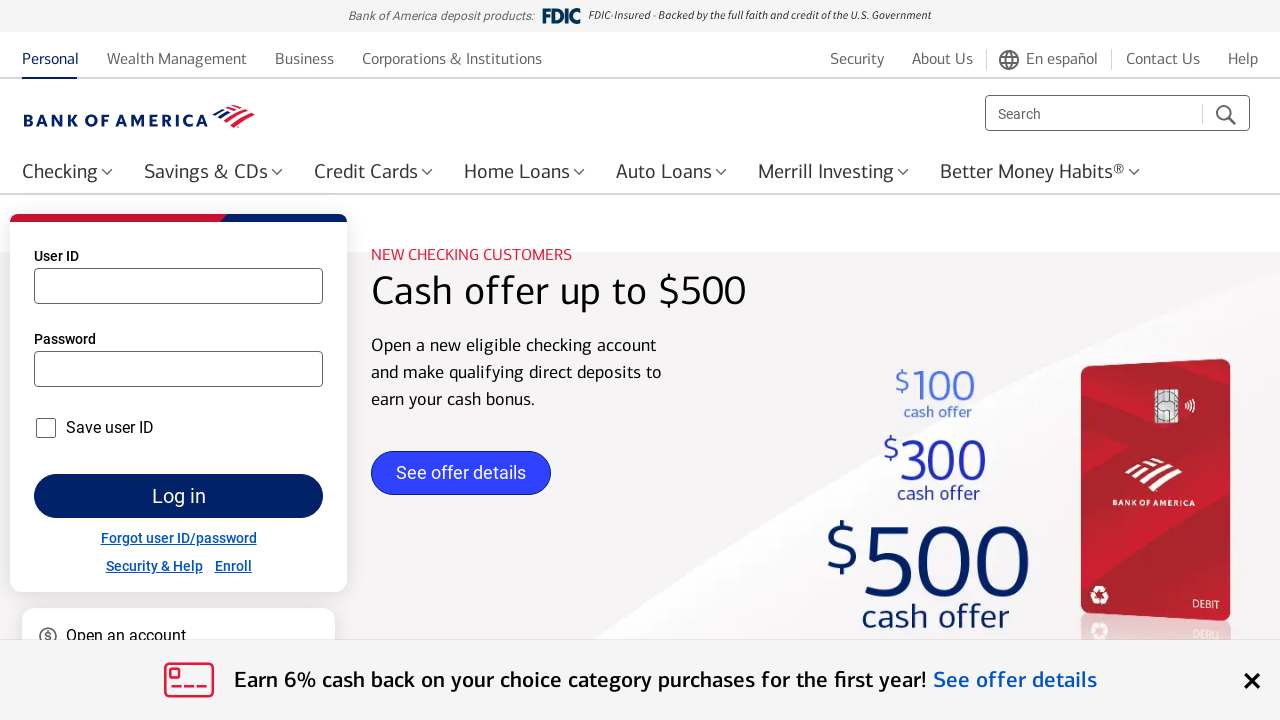

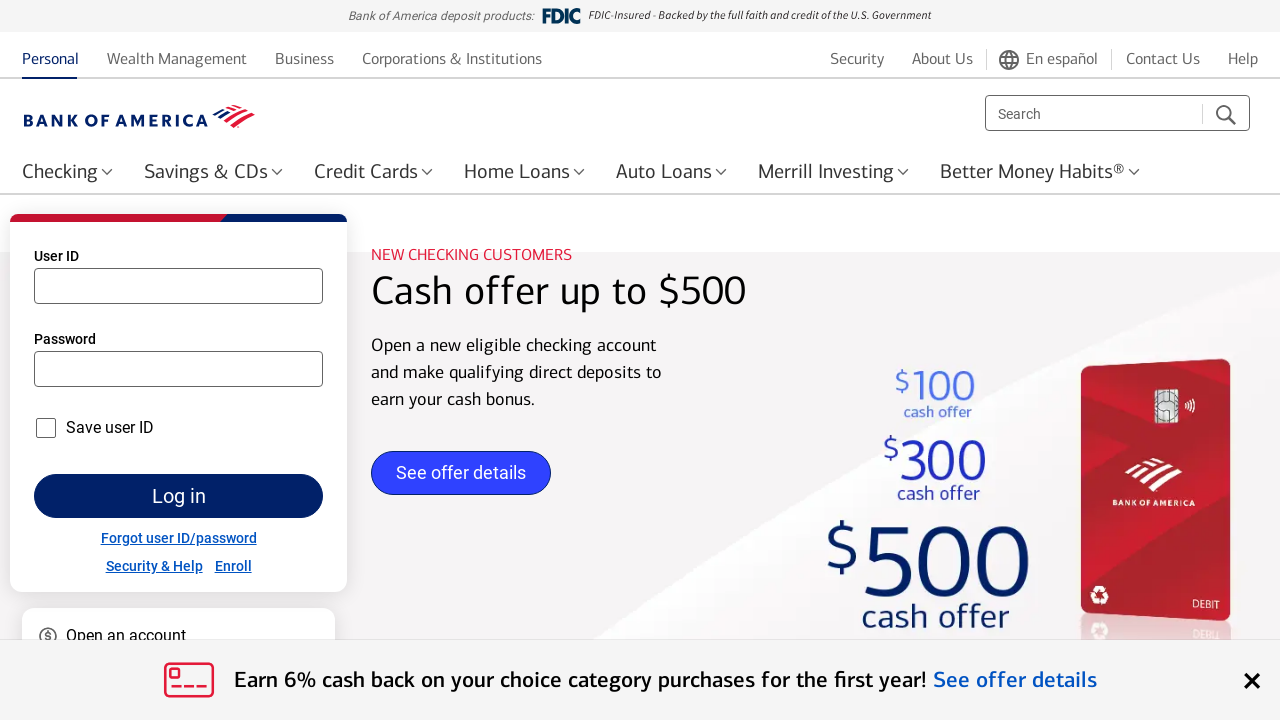